Tests iframe interaction by switching to an iframe, clicking a button inside it, then switching back to the parent frame and clicking a theme change link on W3Schools tryit editor.

Starting URL: https://www.w3schools.com/js/tryit.asp?filename=tryjs_intro_inner_html_quotes

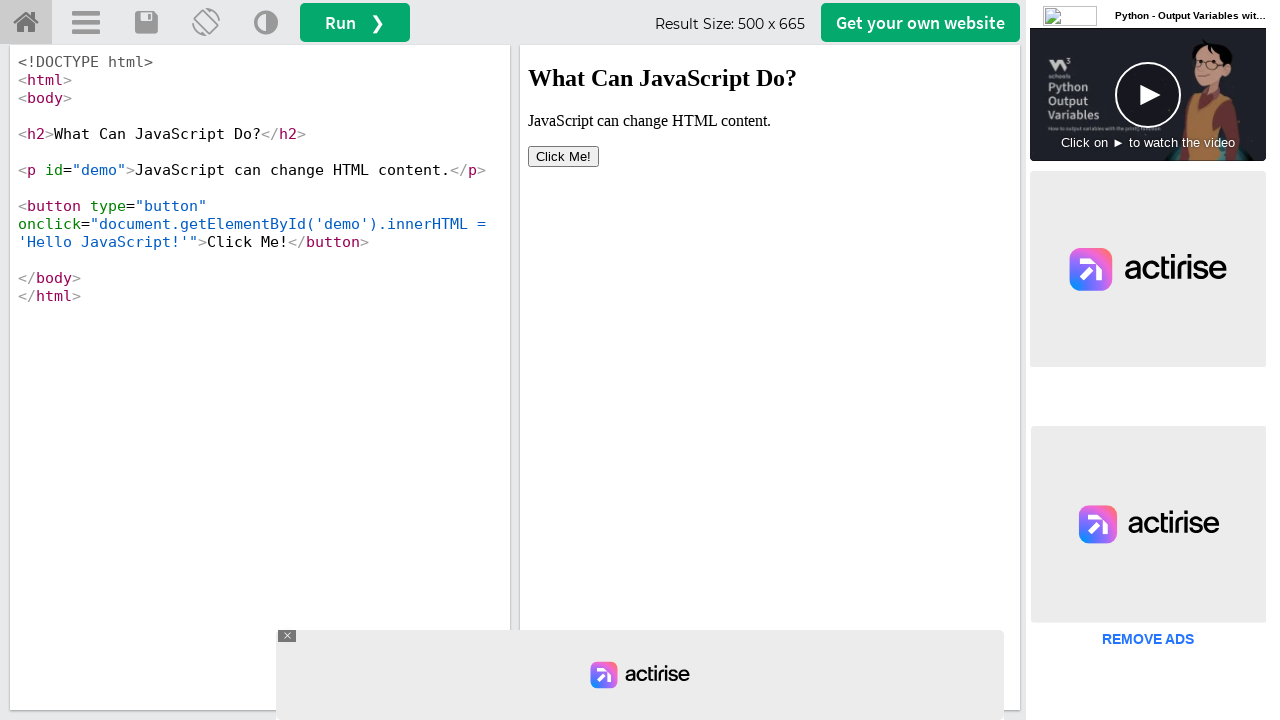

Waited for iframe #iframeResult to be available
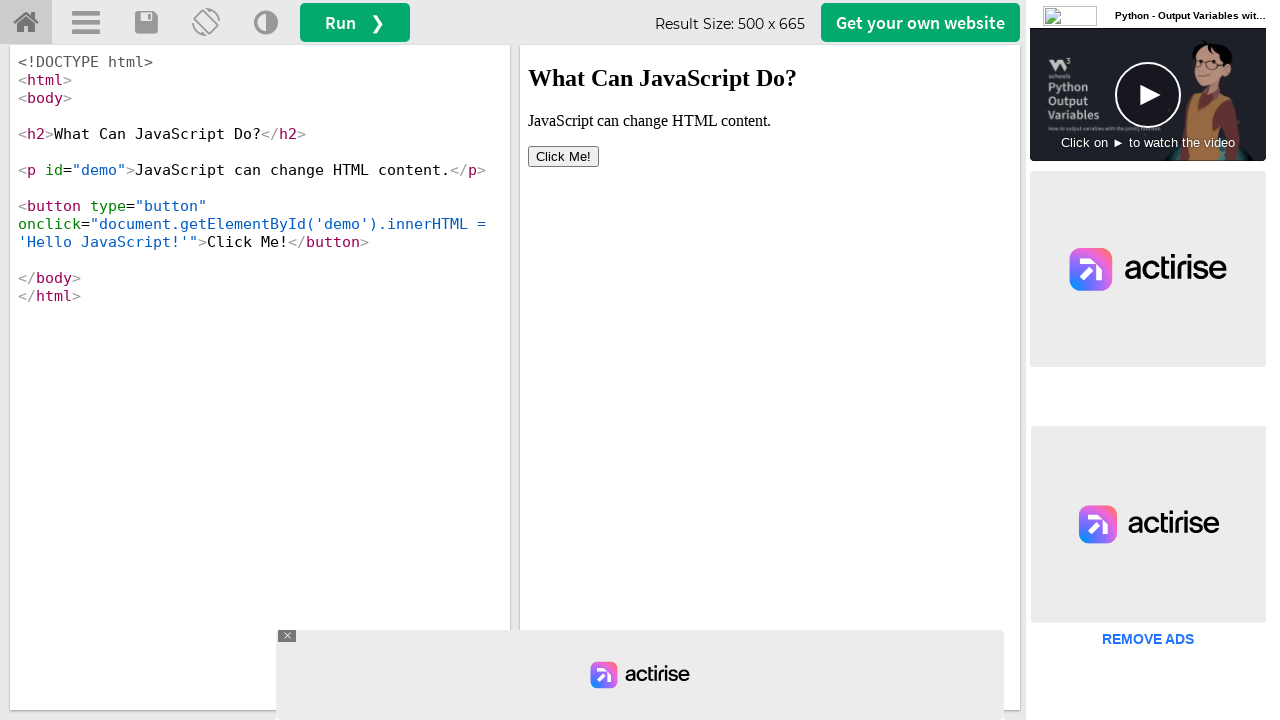

Located iframe #iframeResult and switched context to it
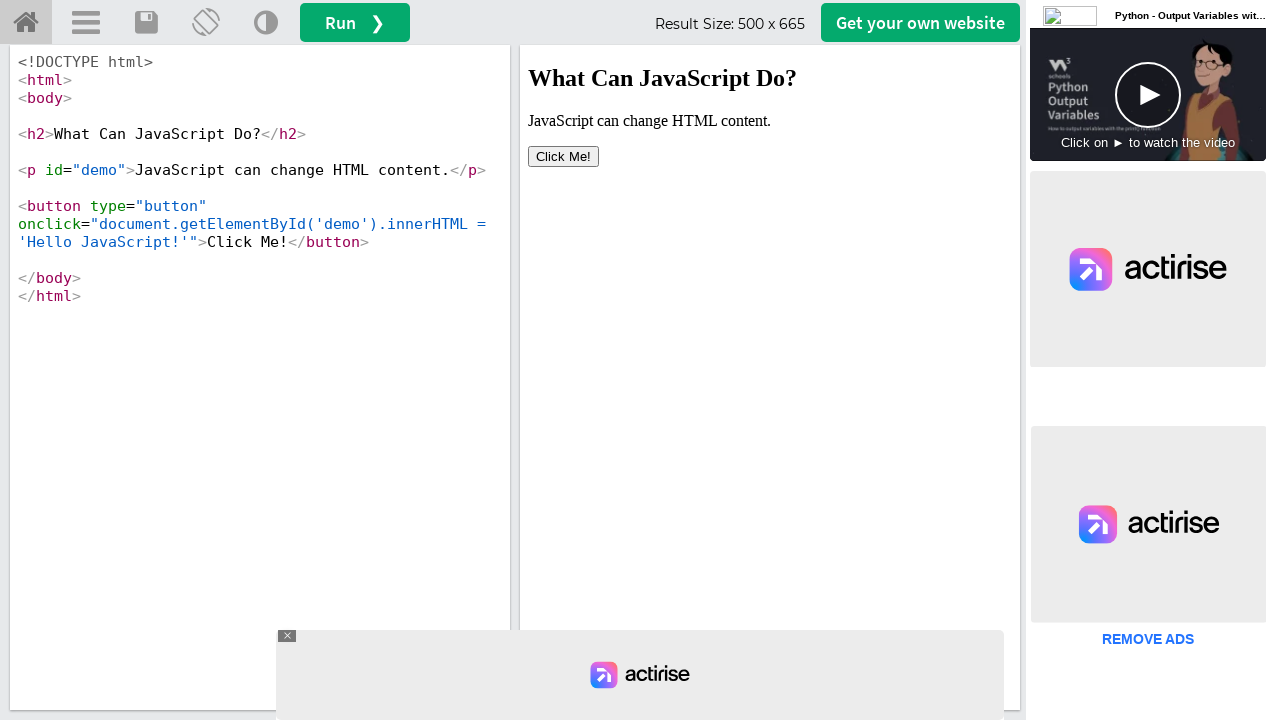

Clicked the 'Click Me!' button inside the iframe at (564, 156) on #iframeResult >> internal:control=enter-frame >> xpath=//button[text()='Click Me
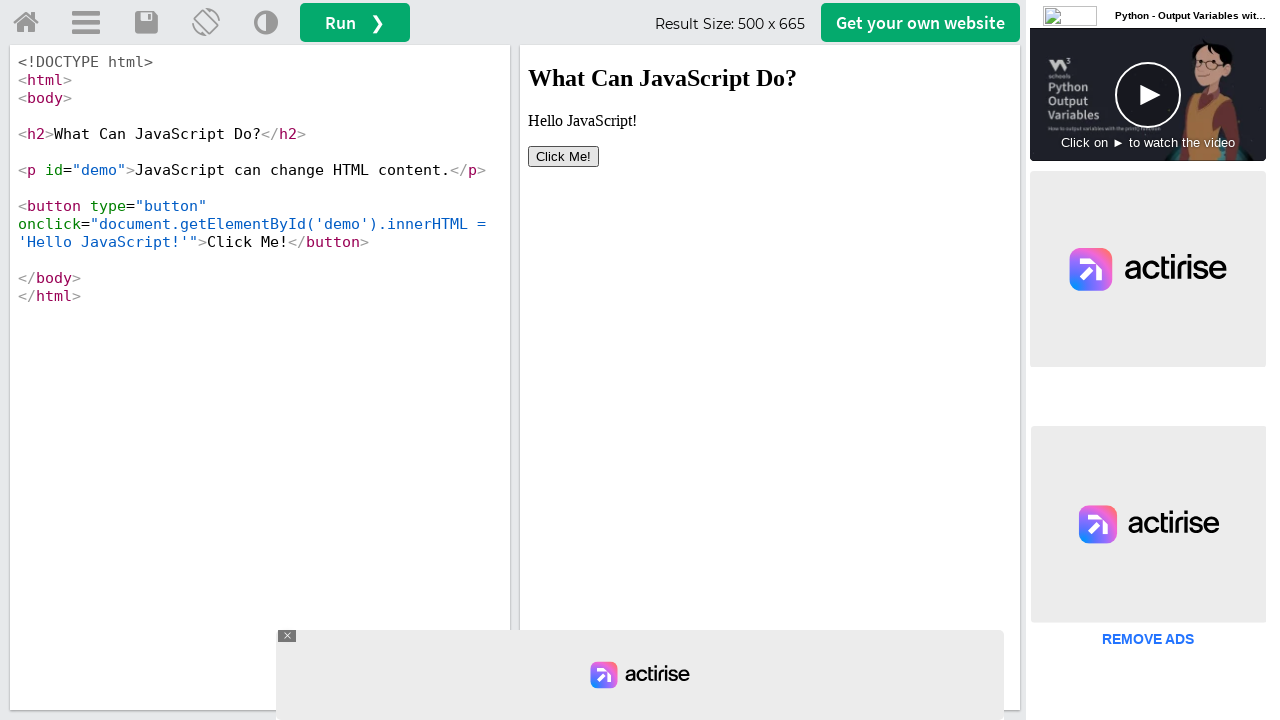

Waited 1 second for the button click action to complete
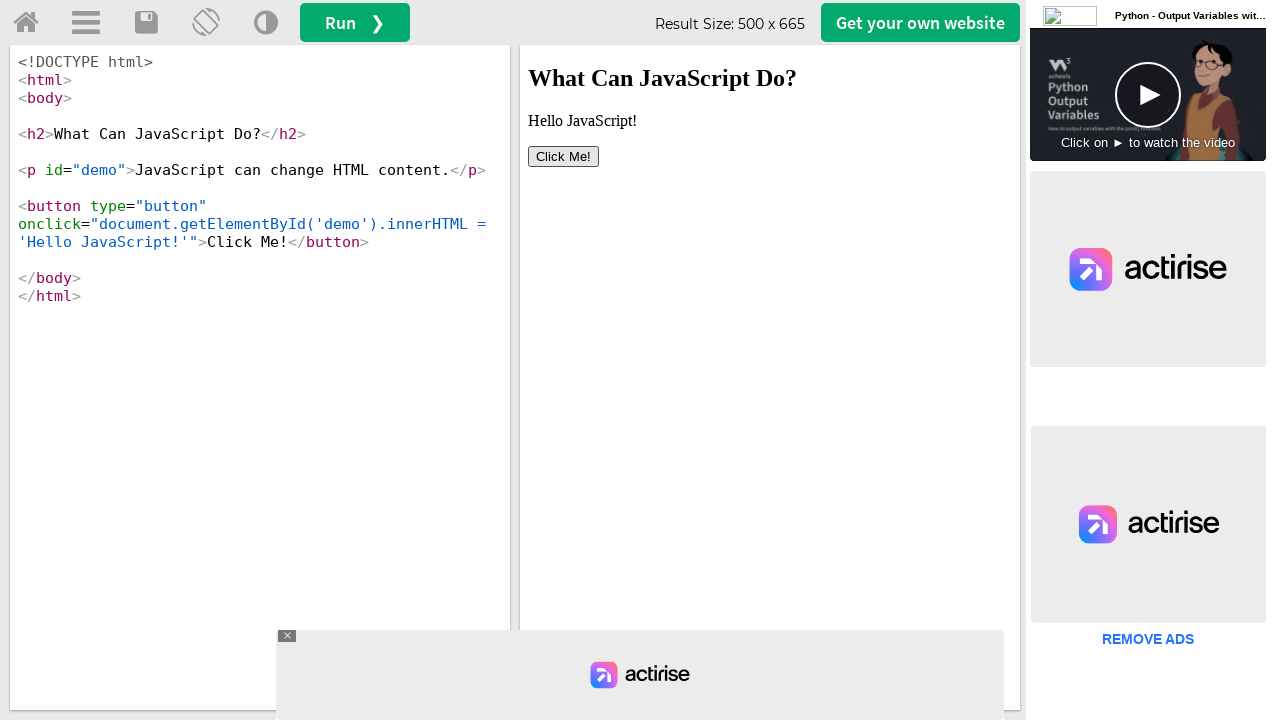

Clicked the 'Change Theme' link in the parent frame at (266, 23) on (//a[@title='Change Theme'])[1]
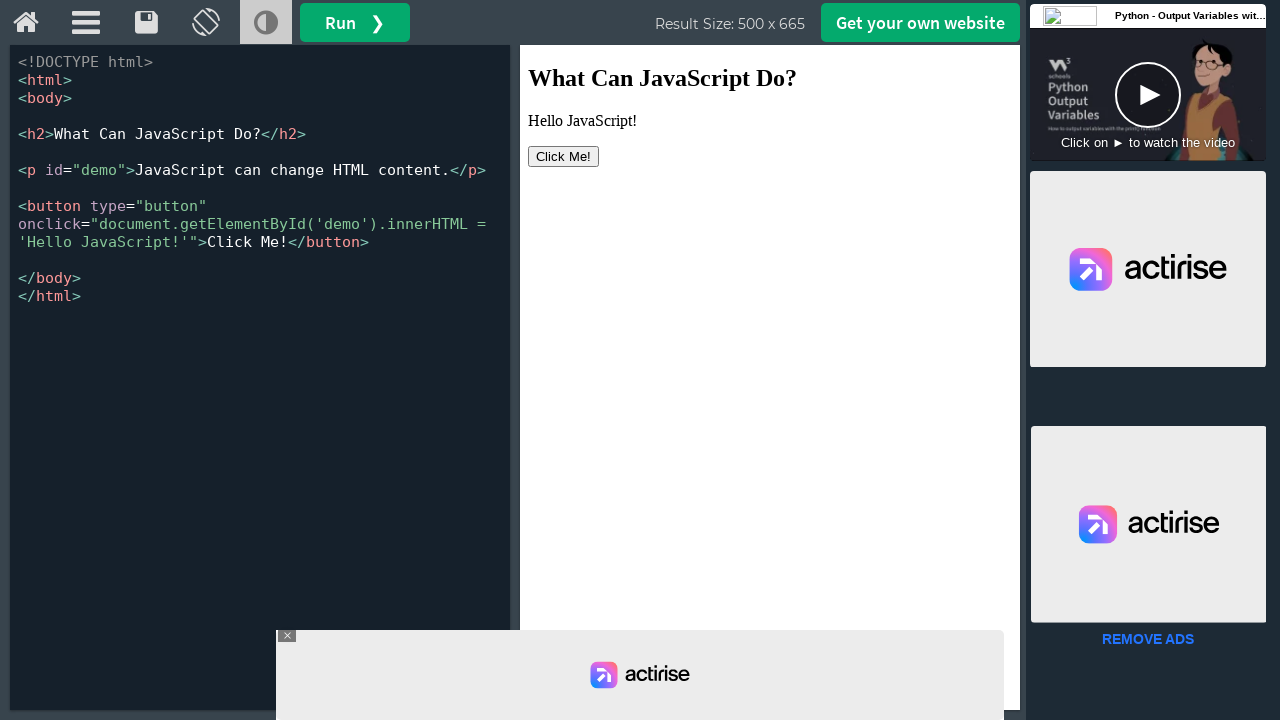

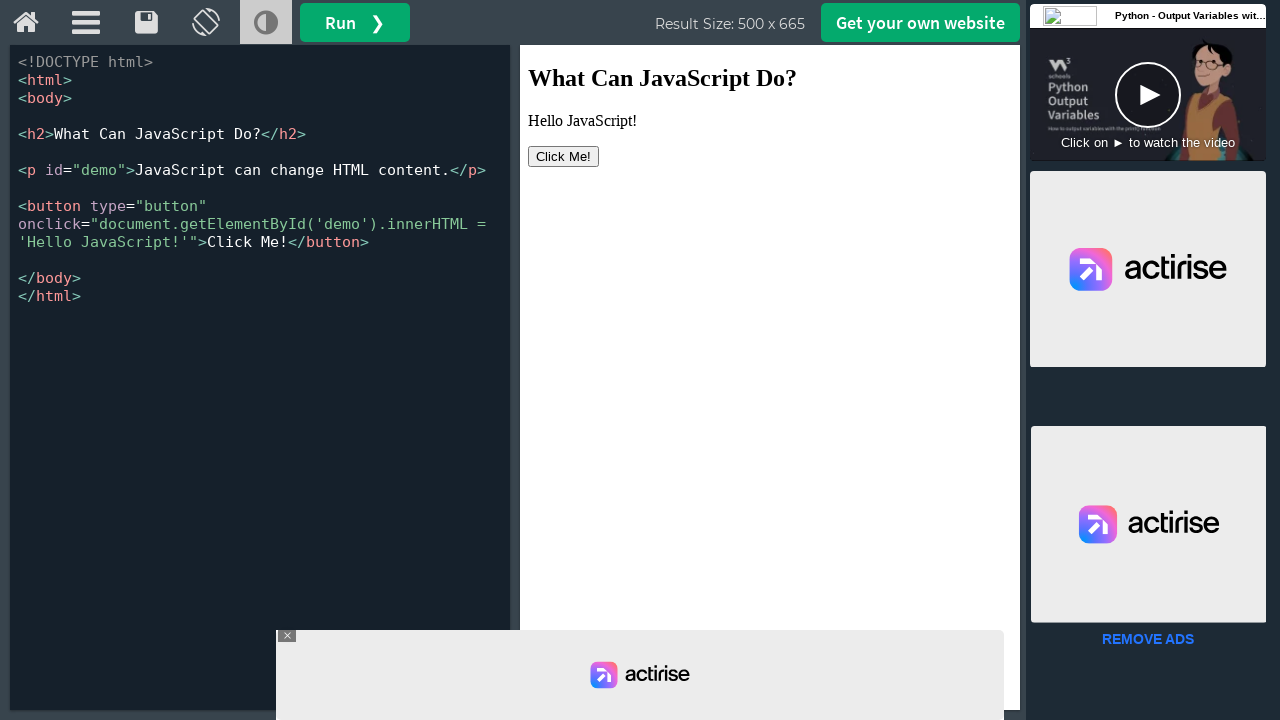